Tests the forgot password functionality by navigating to the forgot password page, entering an email address, and submitting the form

Starting URL: http://the-internet.herokuapp.com

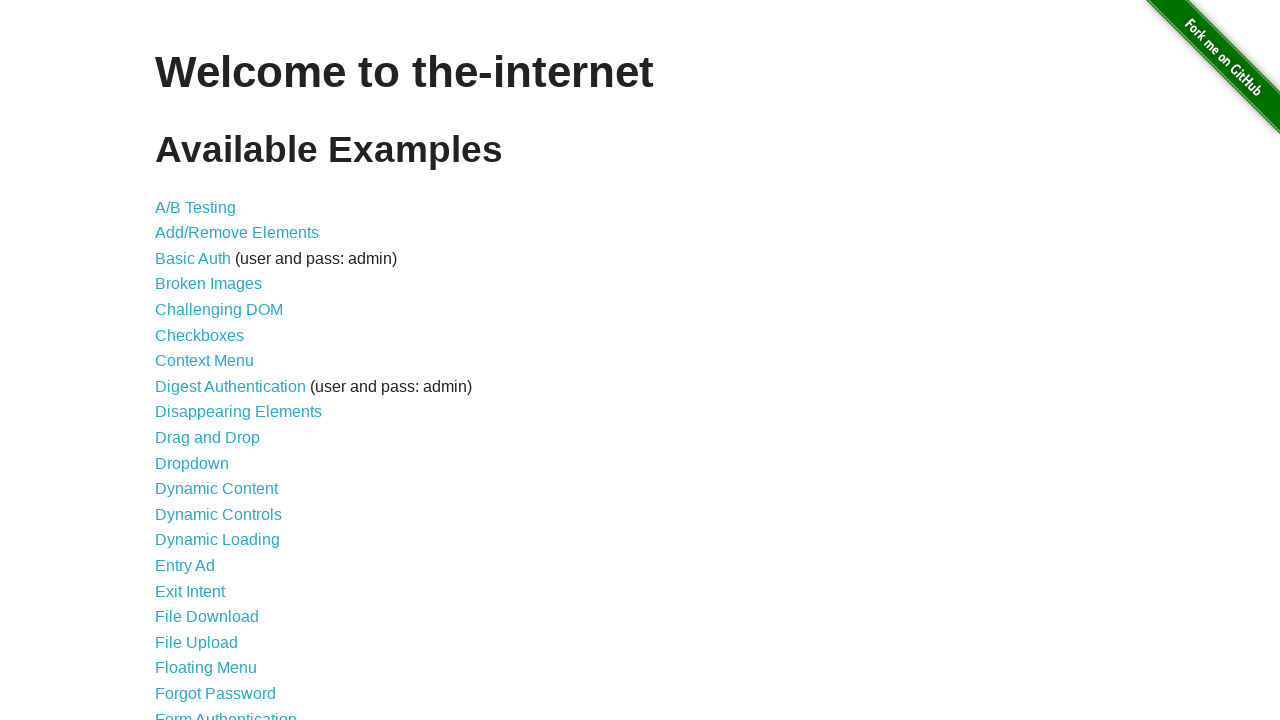

Clicked on the Forgot Password link at (216, 693) on xpath=//*[@id='content']/ul/li[20]/a
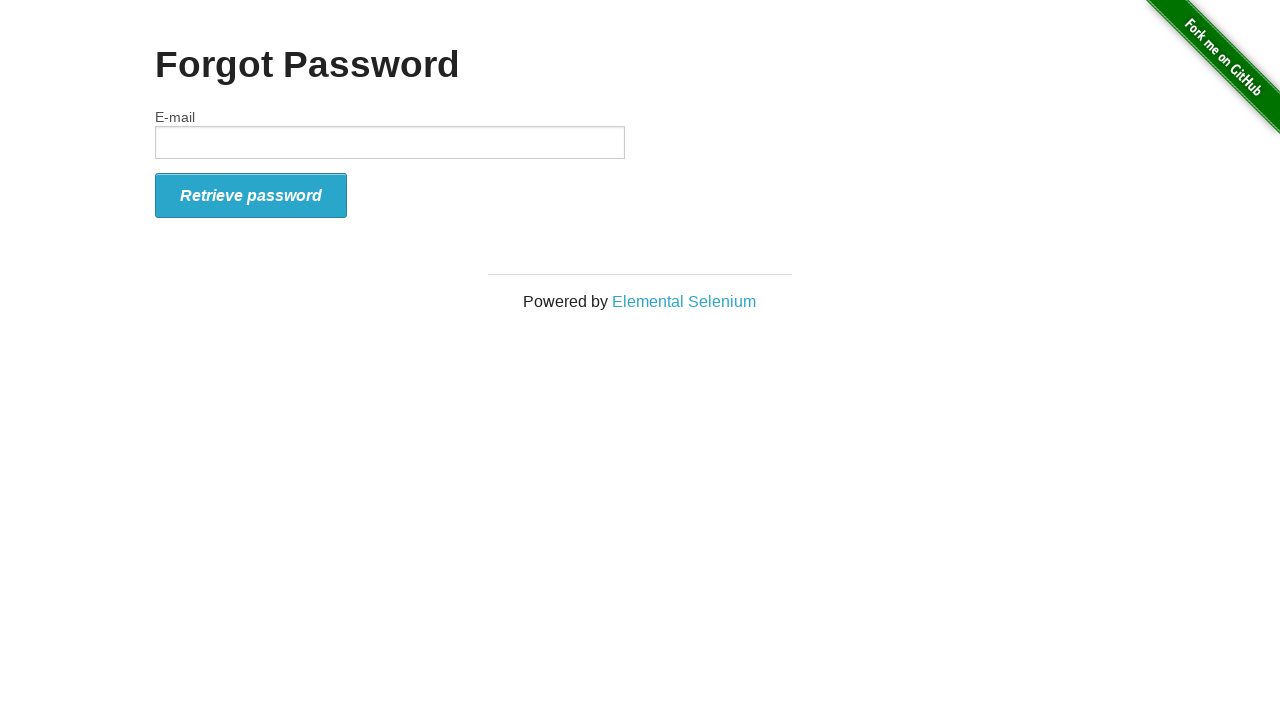

Filled email field with 'sarah.johnson87@example.com' on #email
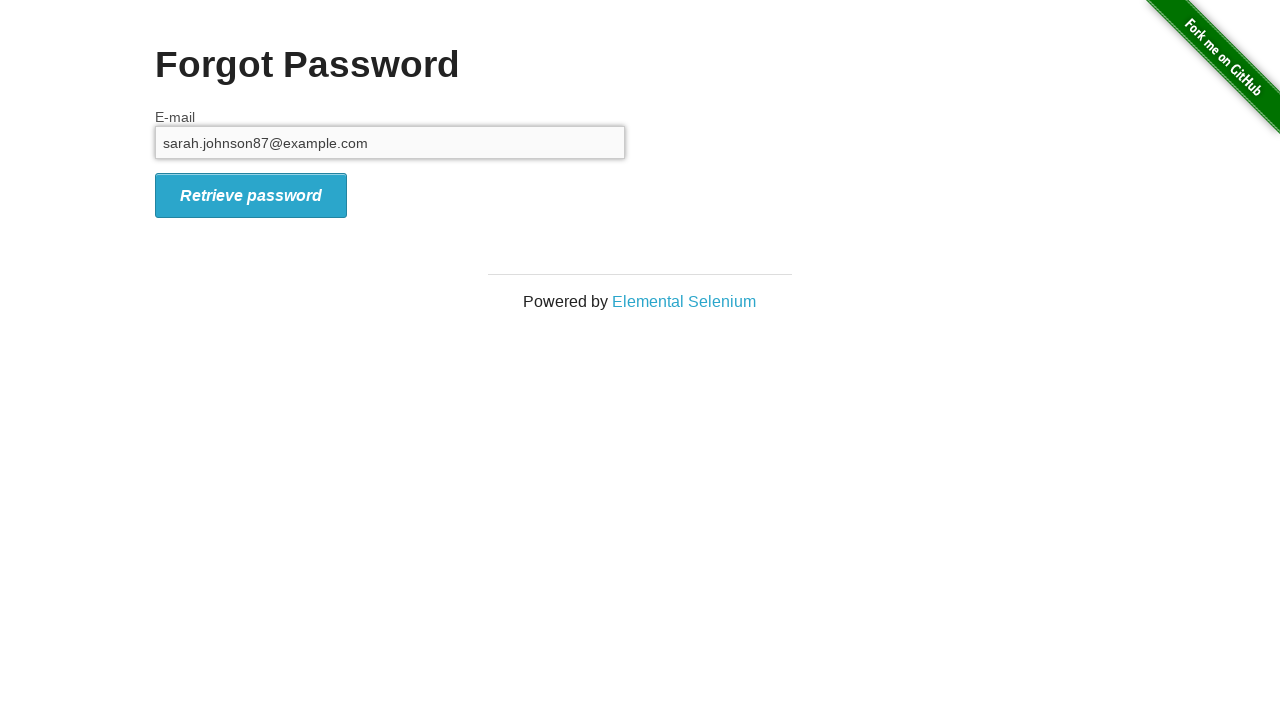

Clicked the submit button to send password reset at (251, 195) on #form_submit
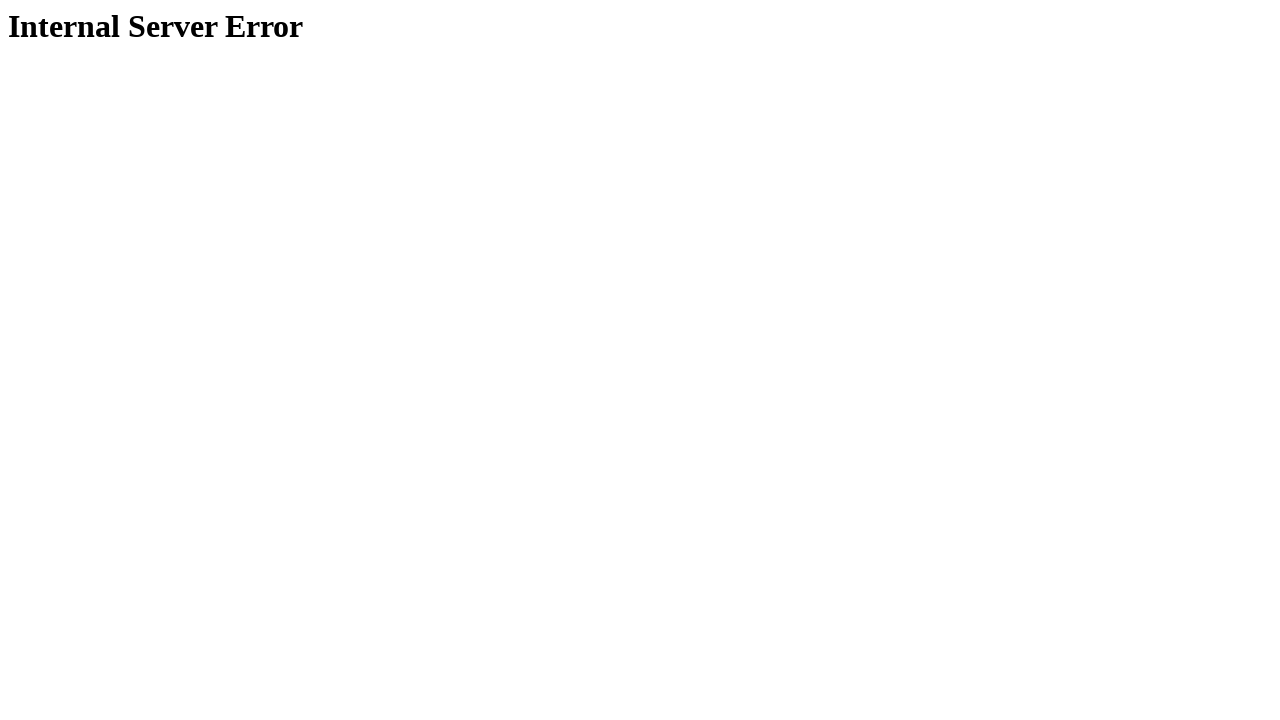

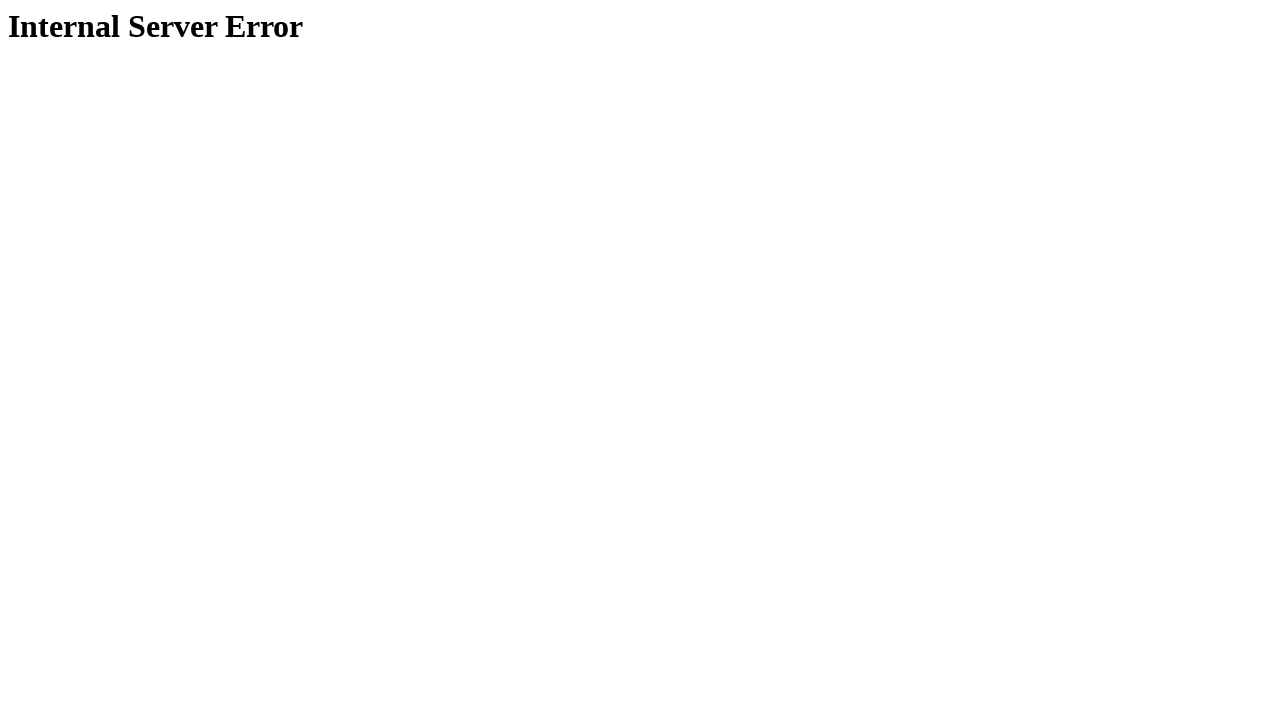